Tests checkbox selection state without clicking, verifying the isSelected() method behavior on a terms checkbox

Starting URL: https://portal.cms.gov/portal/

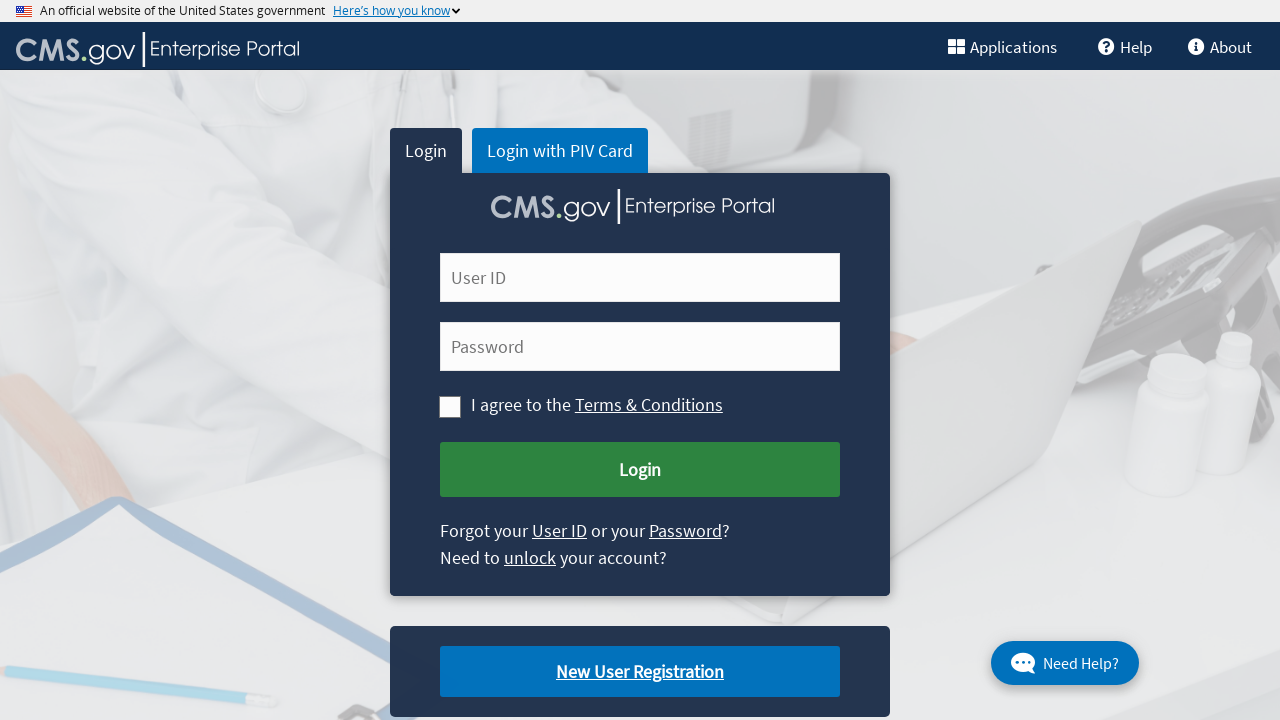

Navigated to https://portal.cms.gov/portal/
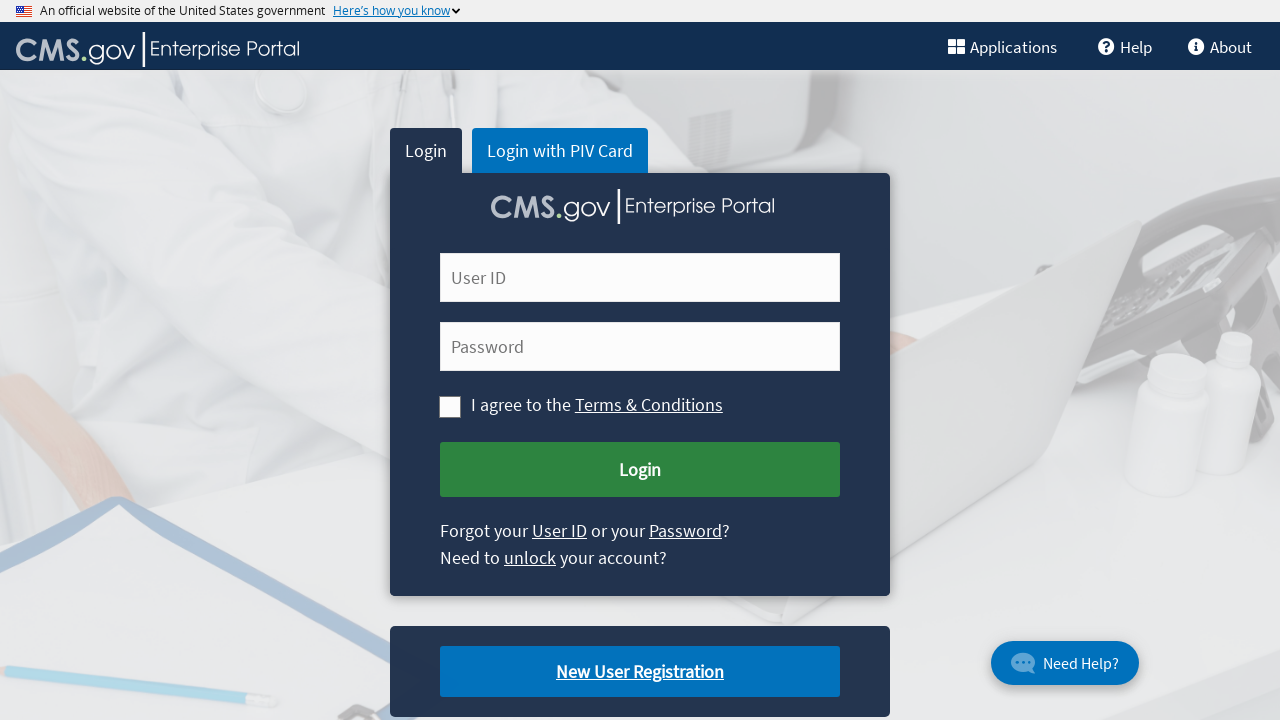

Located terms checkbox label element
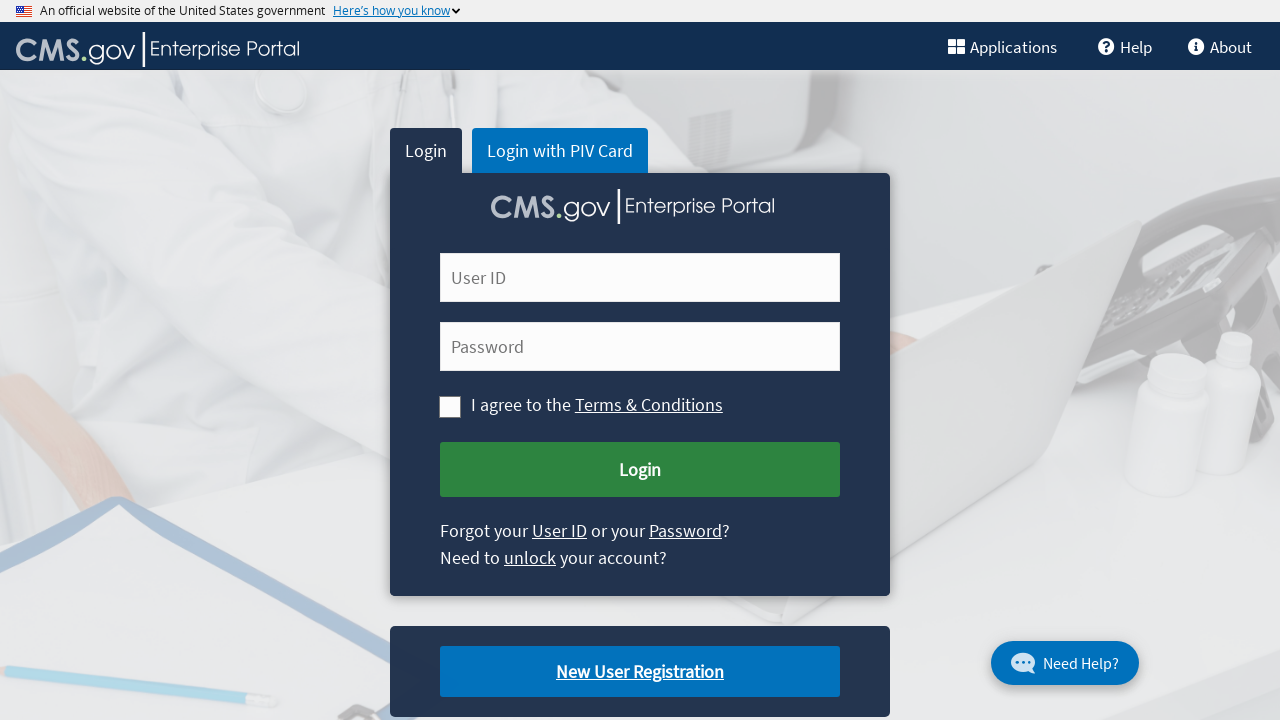

Waited for terms checkbox label to become visible
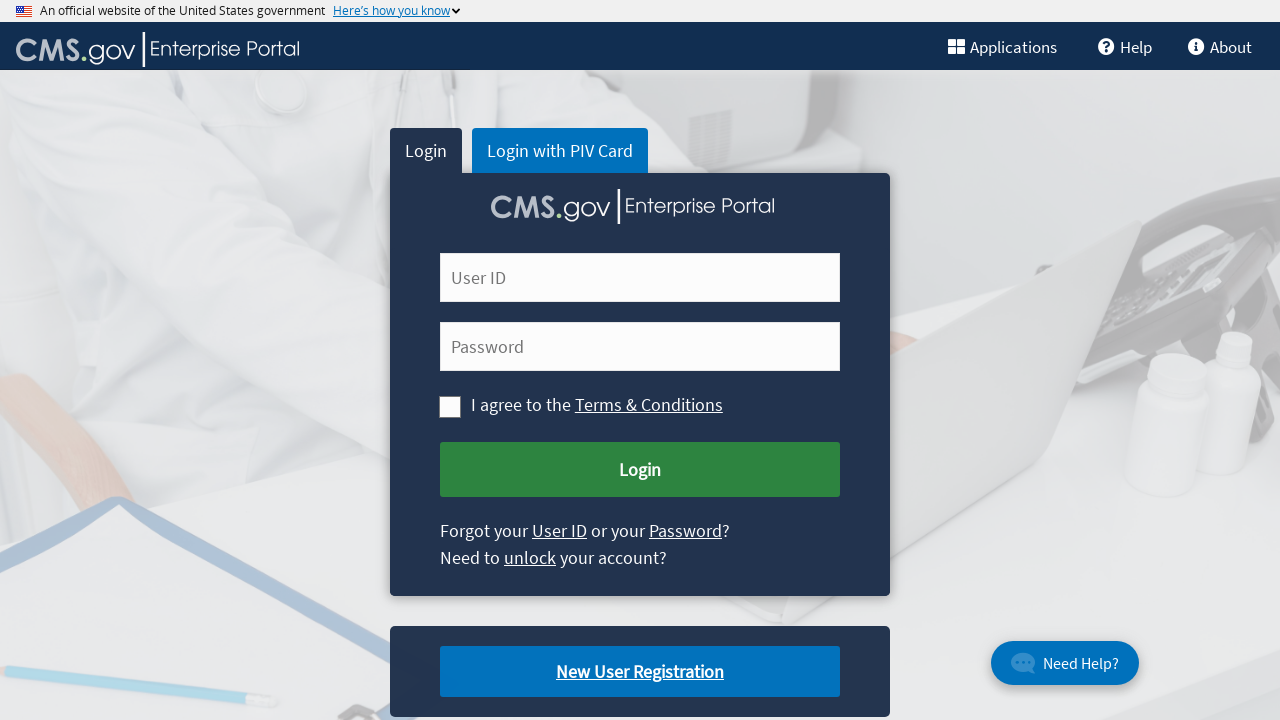

Checked isSelected() method on terms checkbox without clicking
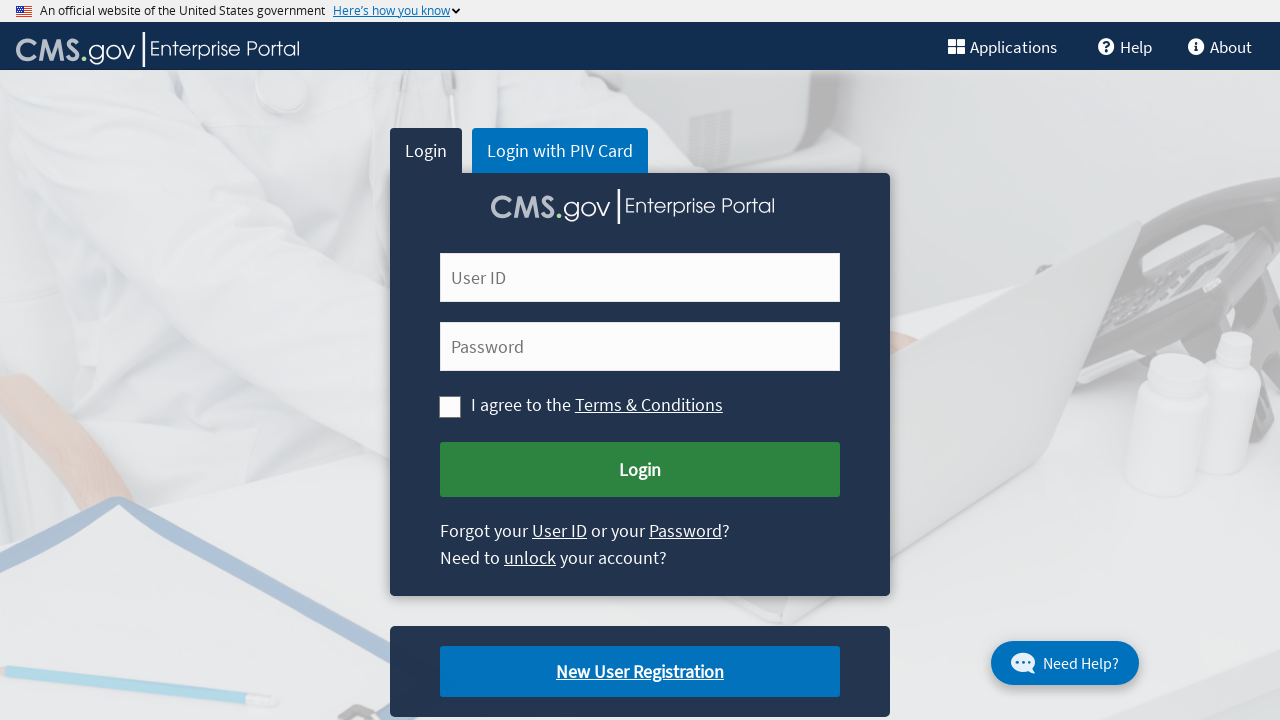

Printed checkbox selection state: False
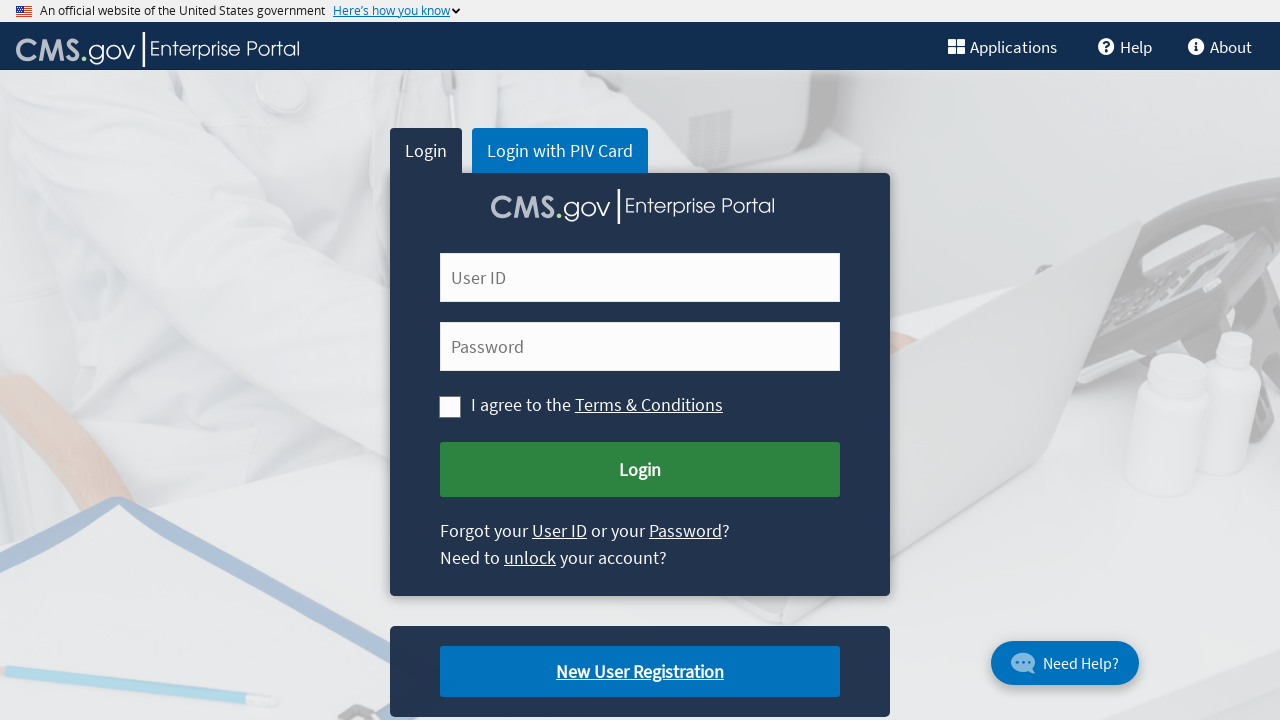

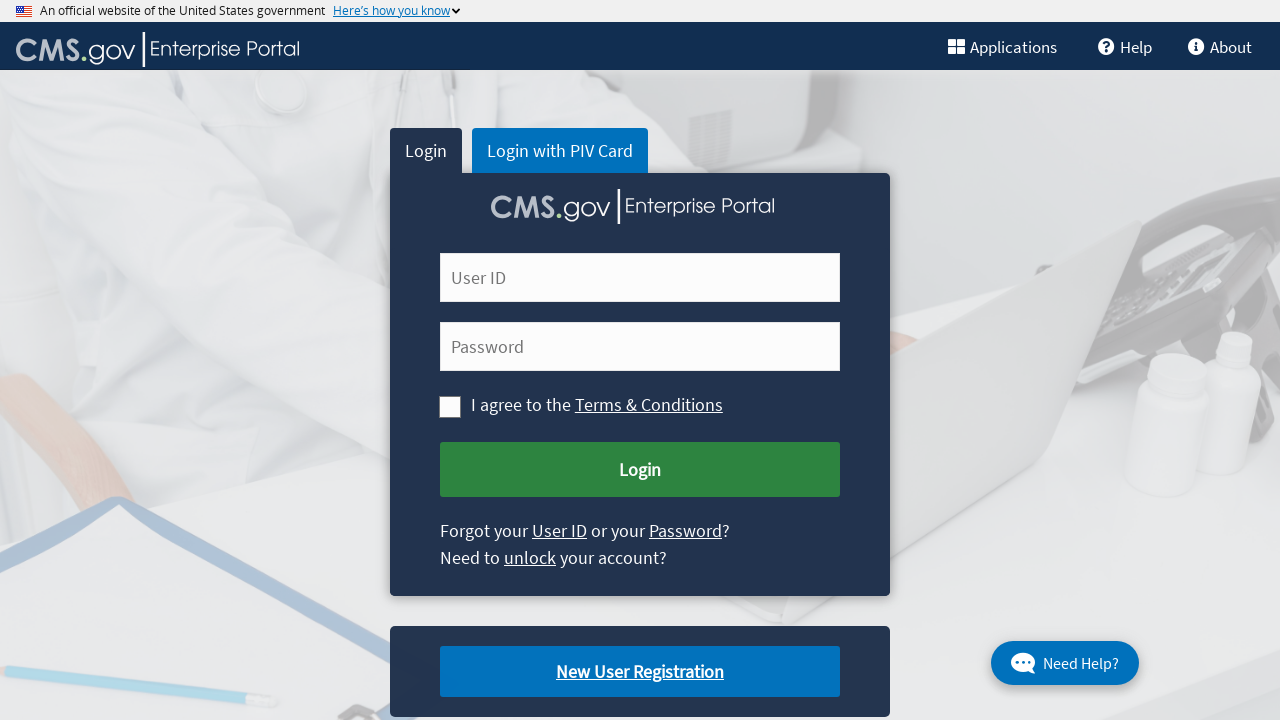